Retrieves a value from an element attribute, performs a mathematical calculation, and submits a form with the result along with checkbox and radio button selections

Starting URL: http://suninjuly.github.io/get_attribute.html

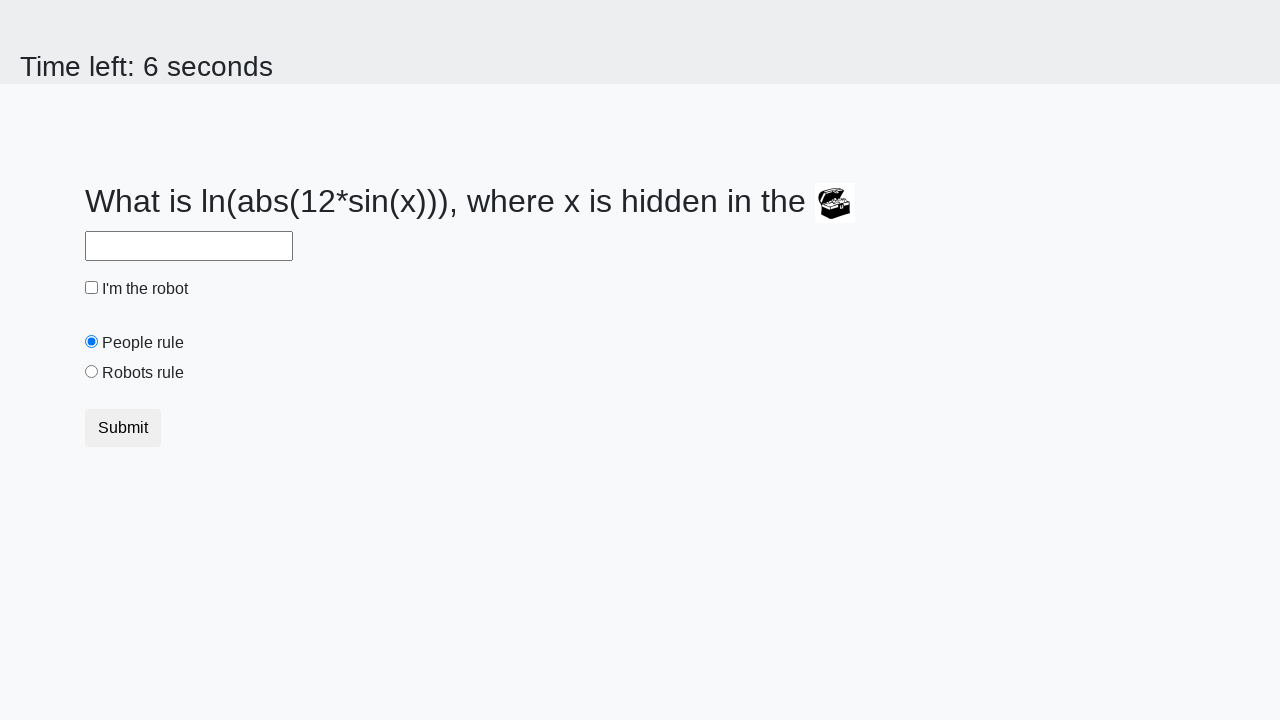

Located treasure element
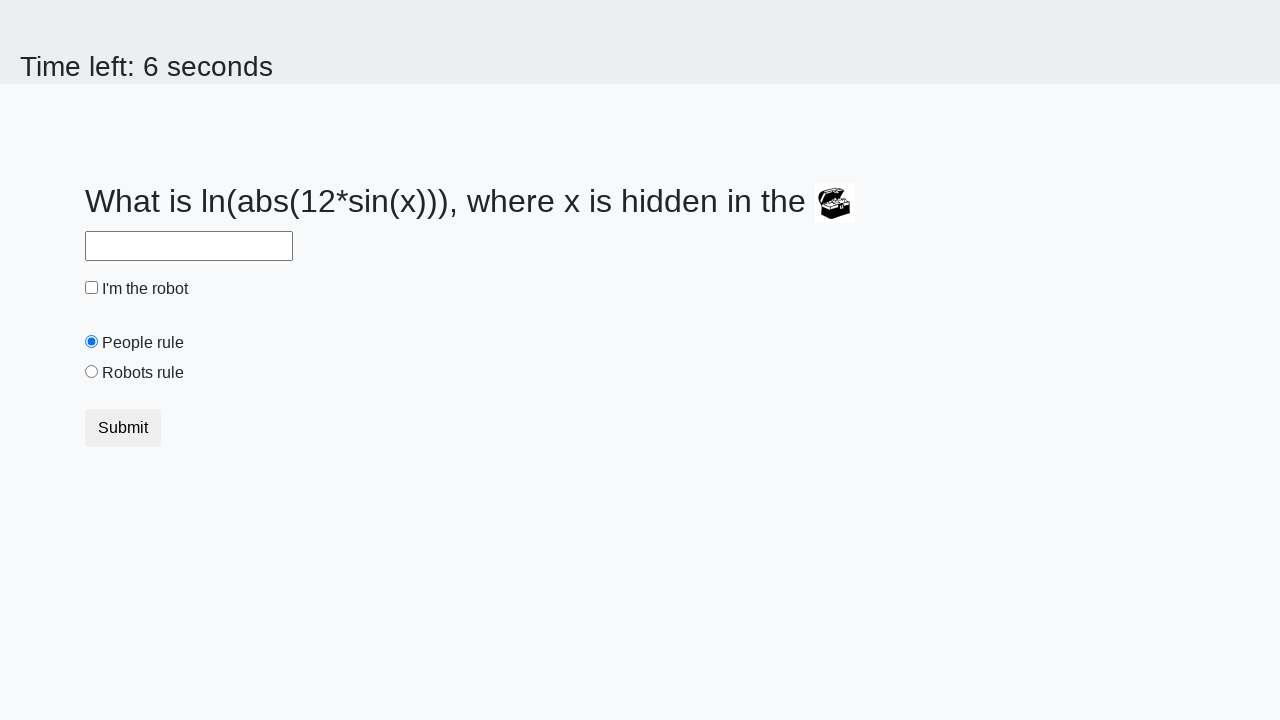

Retrieved valuex attribute from treasure element: 981
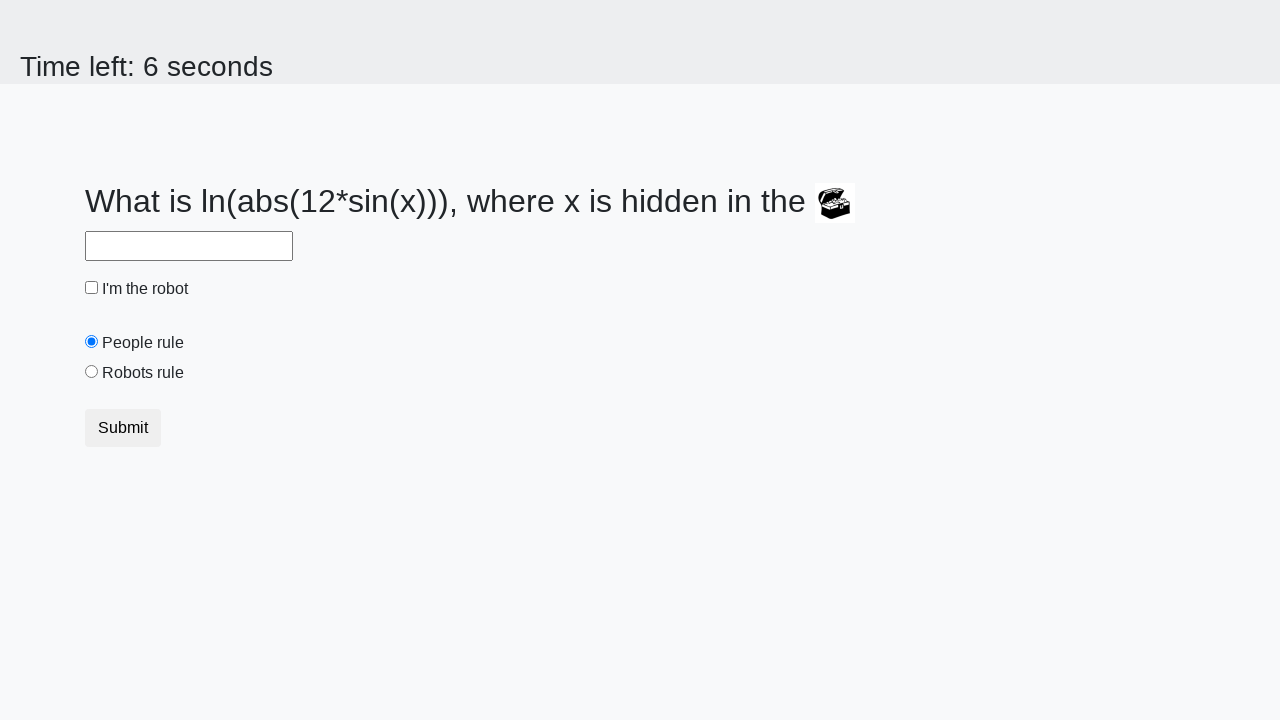

Calculated mathematical result: 2.17464055214251
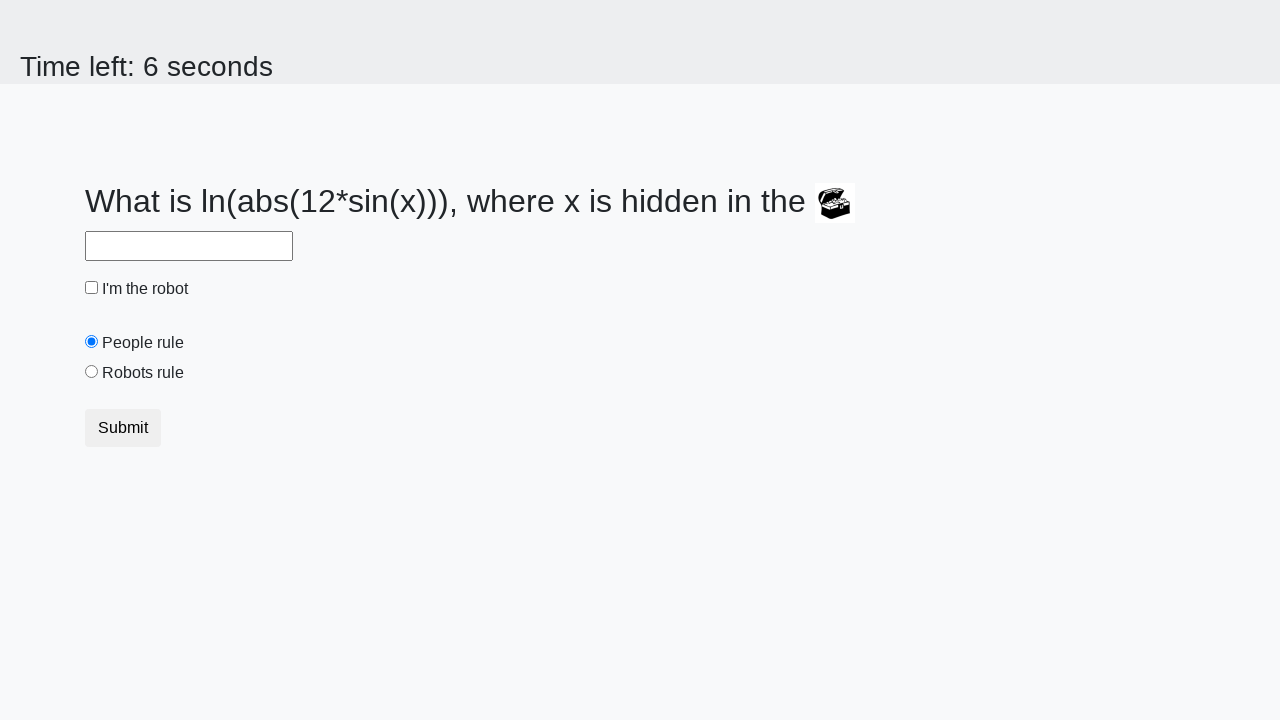

Filled answer field with calculated result: 2.17464055214251 on #answer
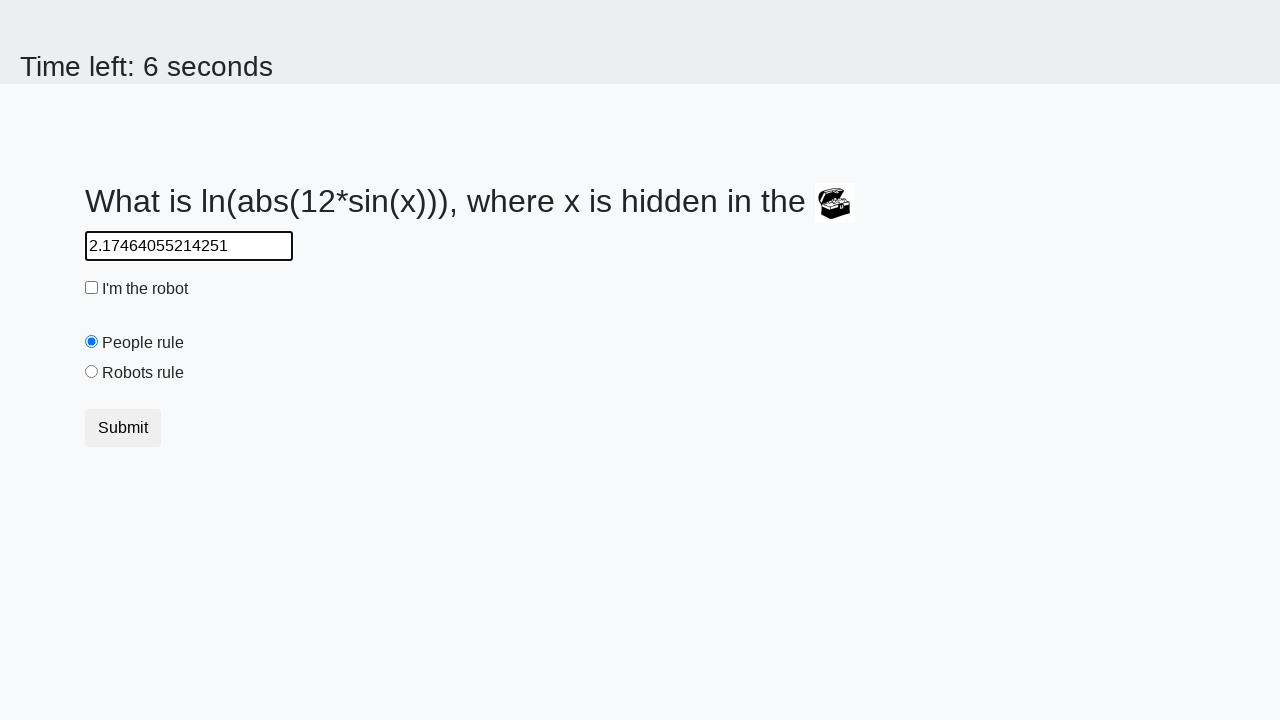

Checked the robot checkbox at (92, 288) on #robotCheckbox
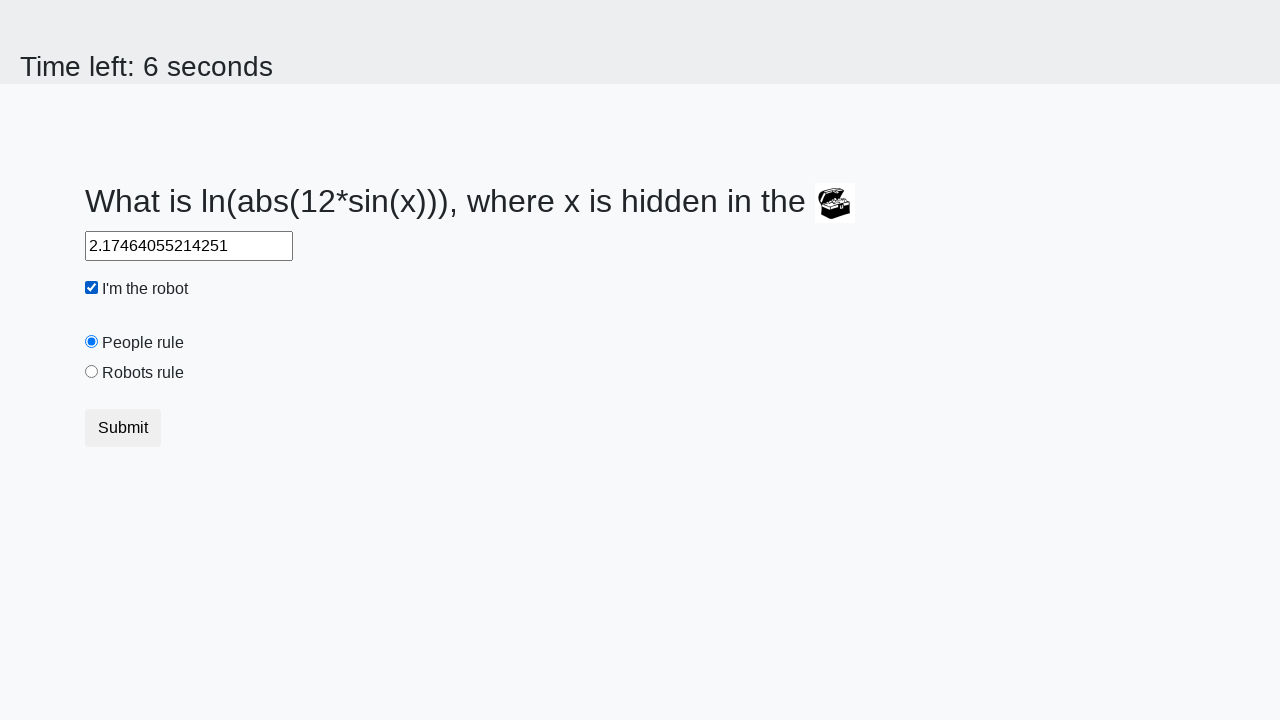

Selected the robots rule radio button at (92, 372) on #robotsRule
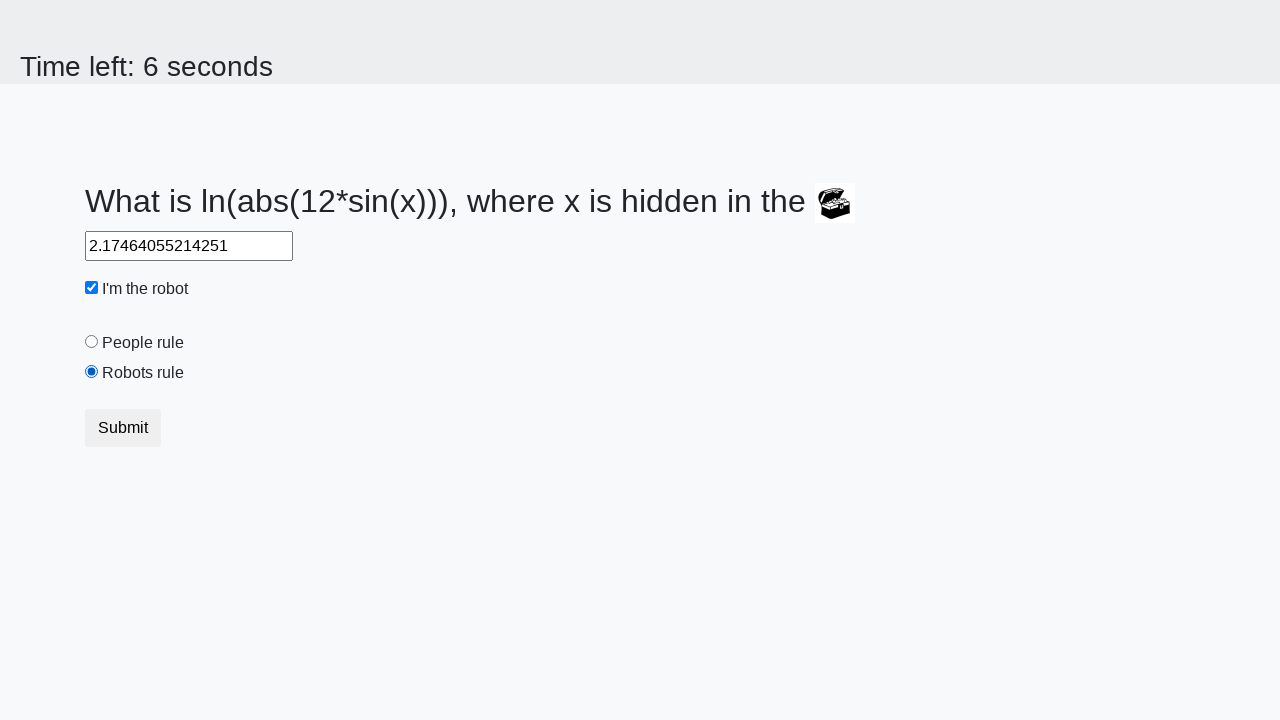

Submitted the form with all values at (123, 428) on [type="submit"]
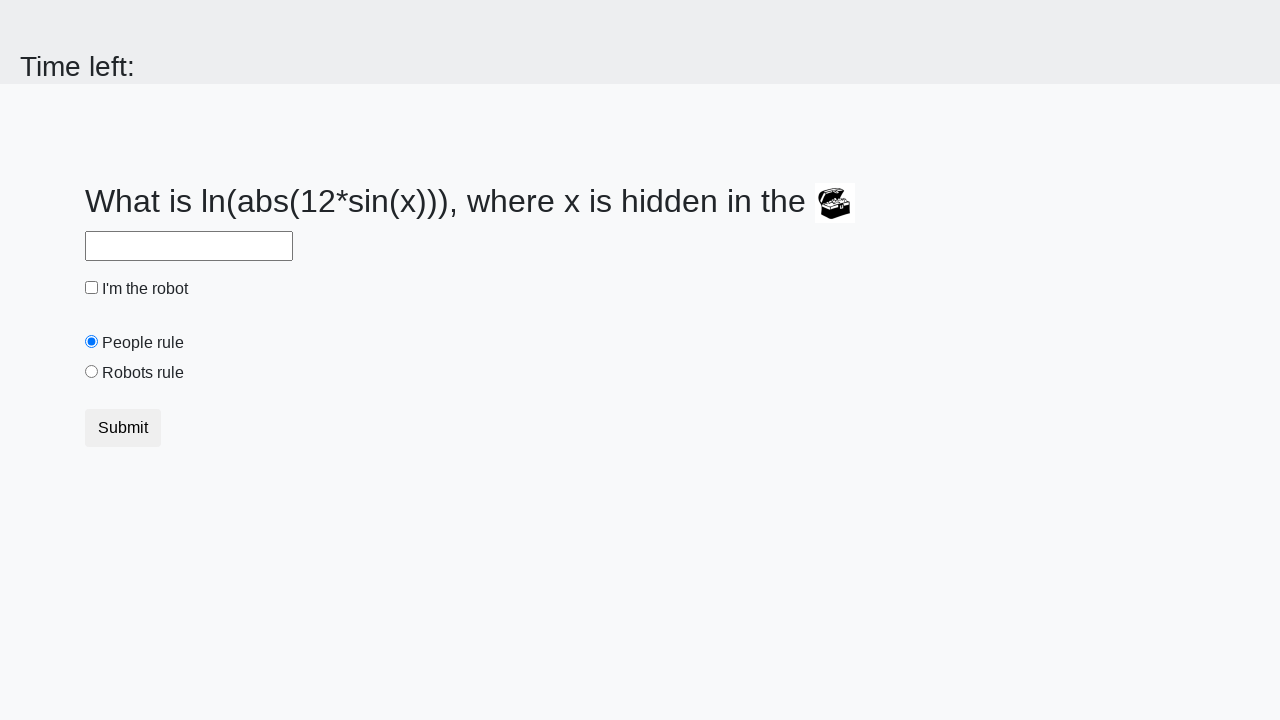

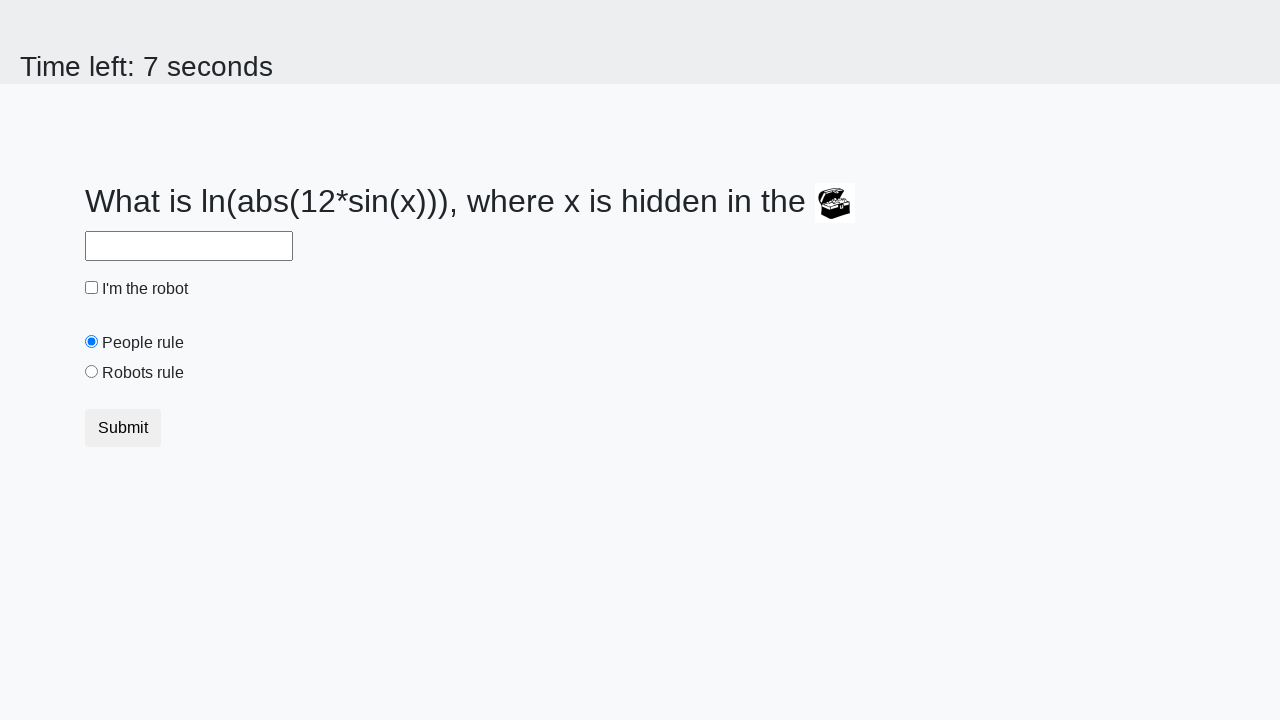